Tests dropdown select actions using value, label, and index selection methods

Starting URL: https://the-internet.herokuapp.com/

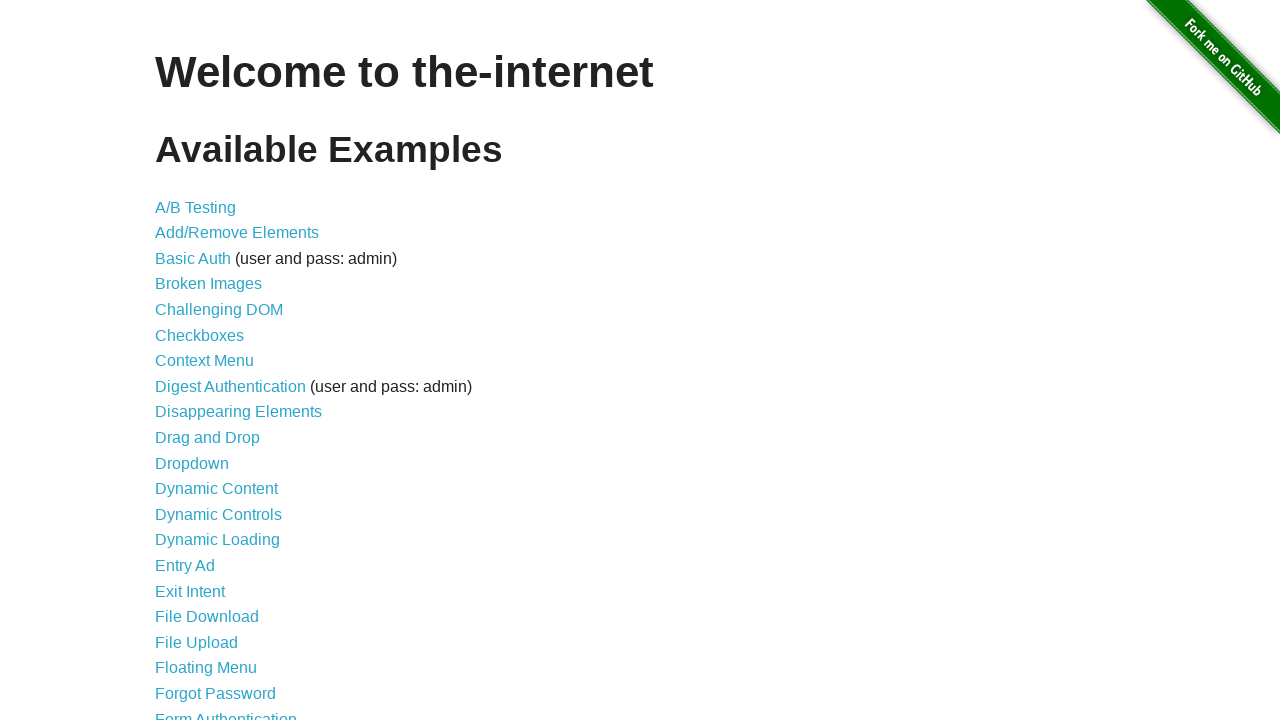

Clicked on dropdown link to navigate to dropdown page at (192, 463) on [href="/dropdown"]
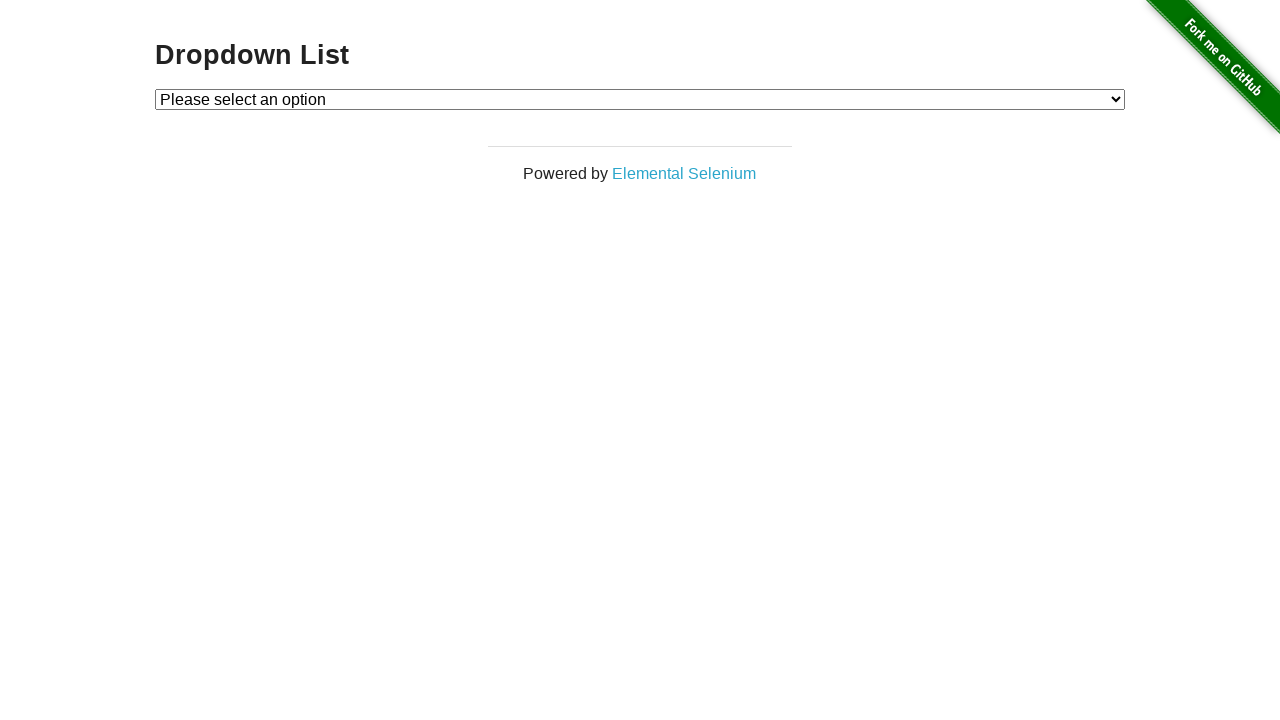

Selected dropdown option by value '1' on #dropdown
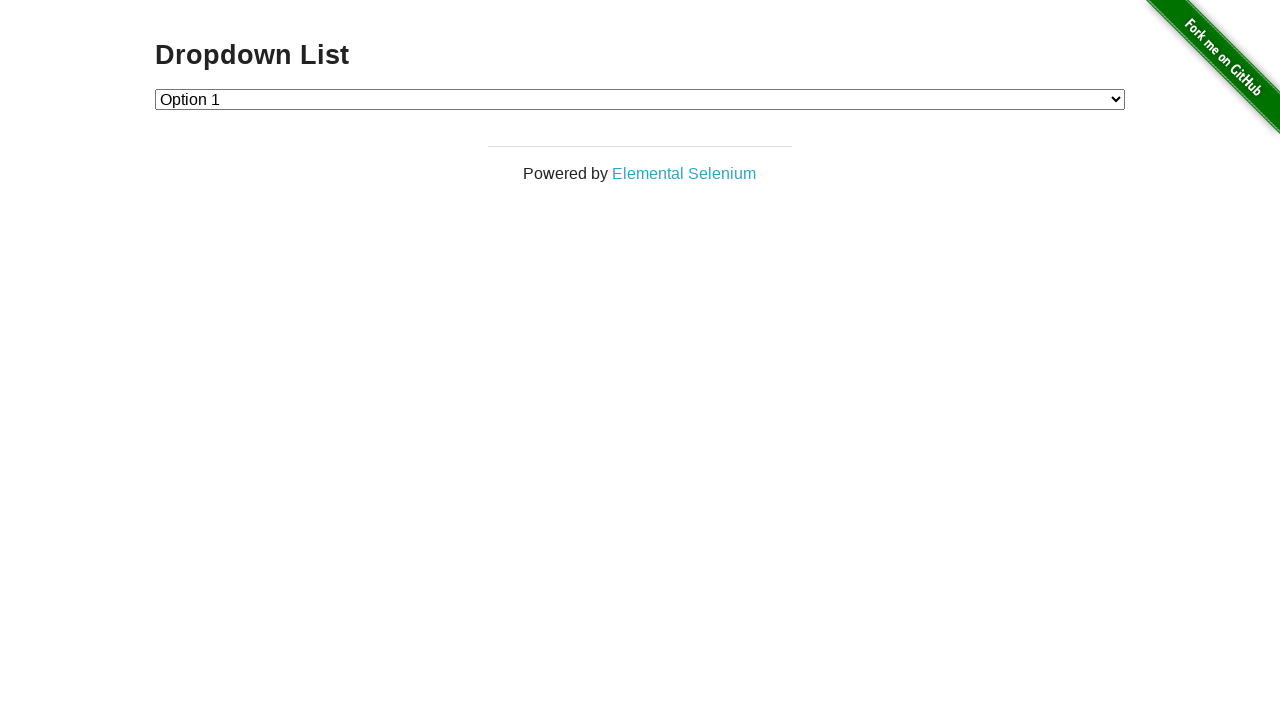

Selected dropdown option by label 'Option 2' on #dropdown
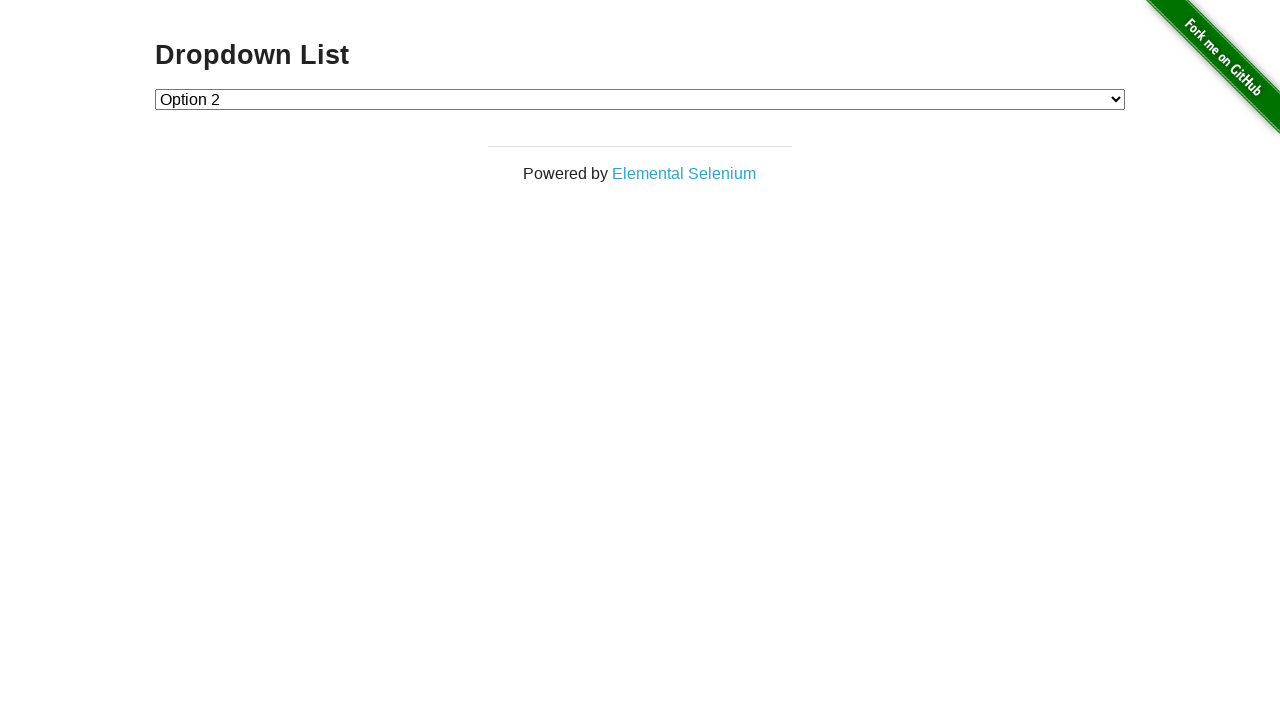

Selected dropdown option by index 1 on #dropdown
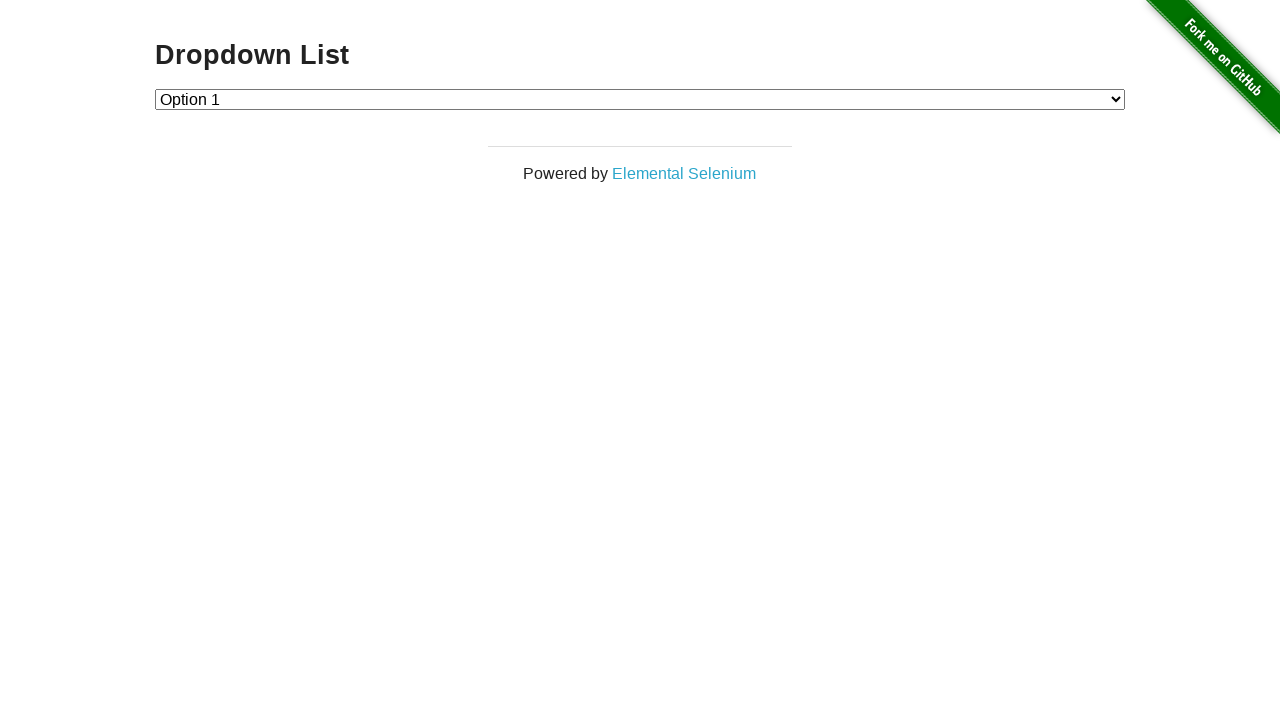

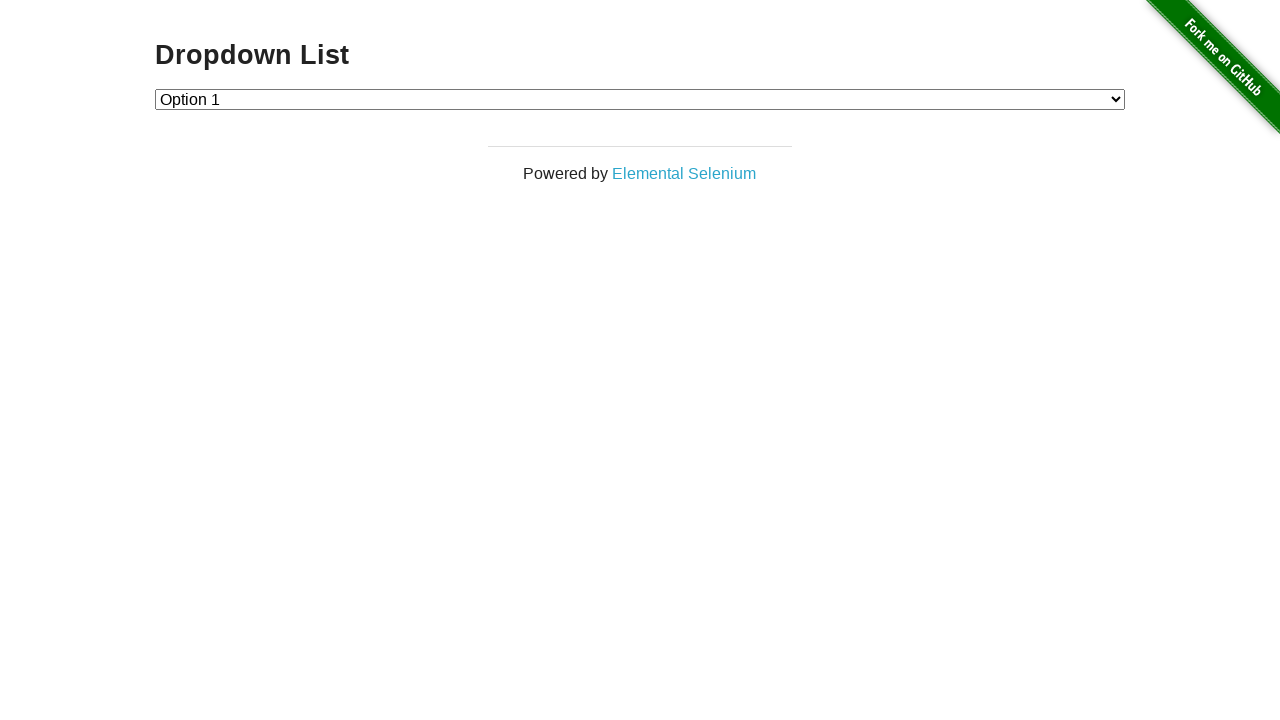